Tests radio button handling by clicking and selecting different radio buttons in the 'sport' category (hockey, football) and 'color' category (yellow) on a practice page.

Starting URL: https://practice.cydeo.com/radio_buttons

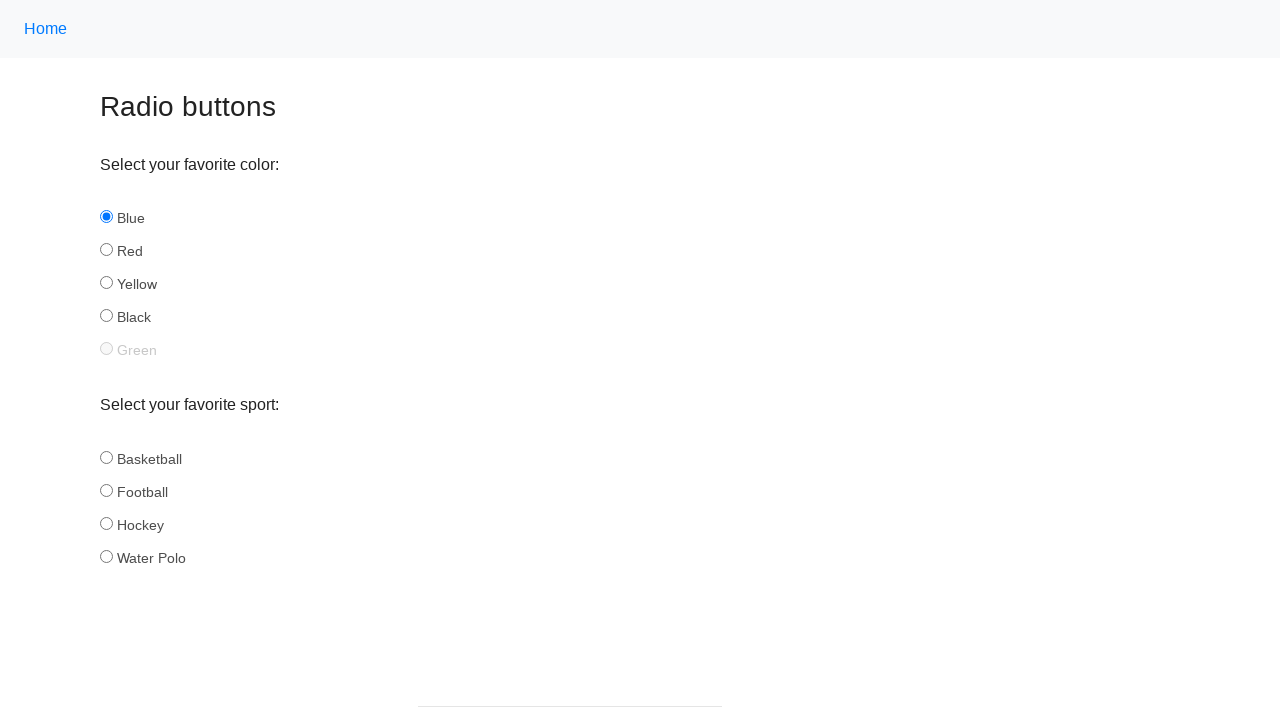

Clicked hockey radio button in sport category at (106, 523) on input[name='sport'][id='hockey']
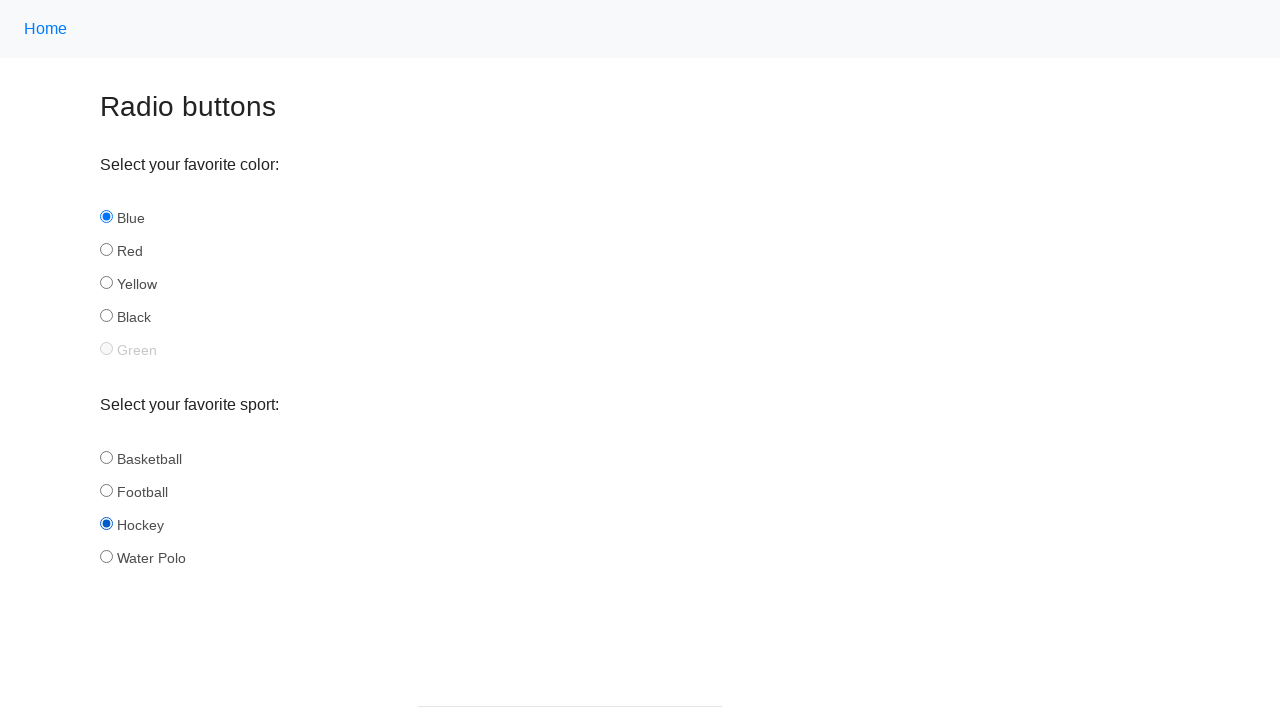

Verified hockey radio button is selected
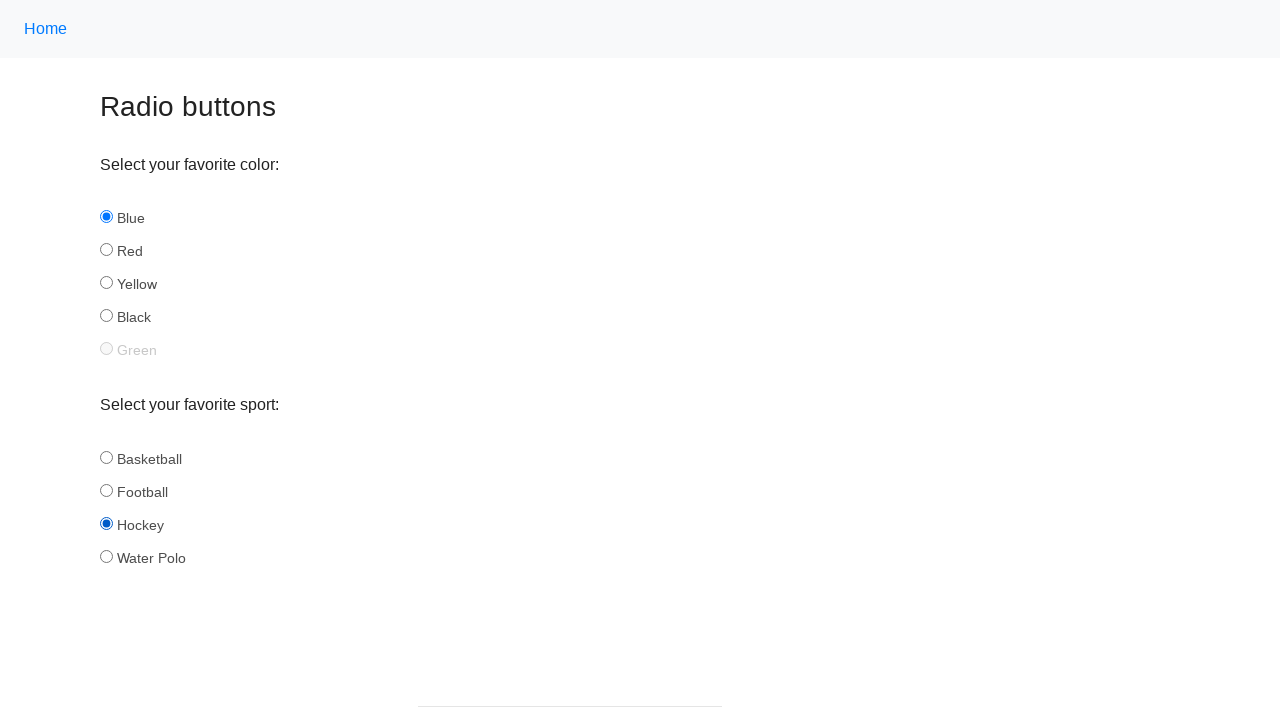

Clicked football radio button in sport category at (106, 490) on input[name='sport'][id='football']
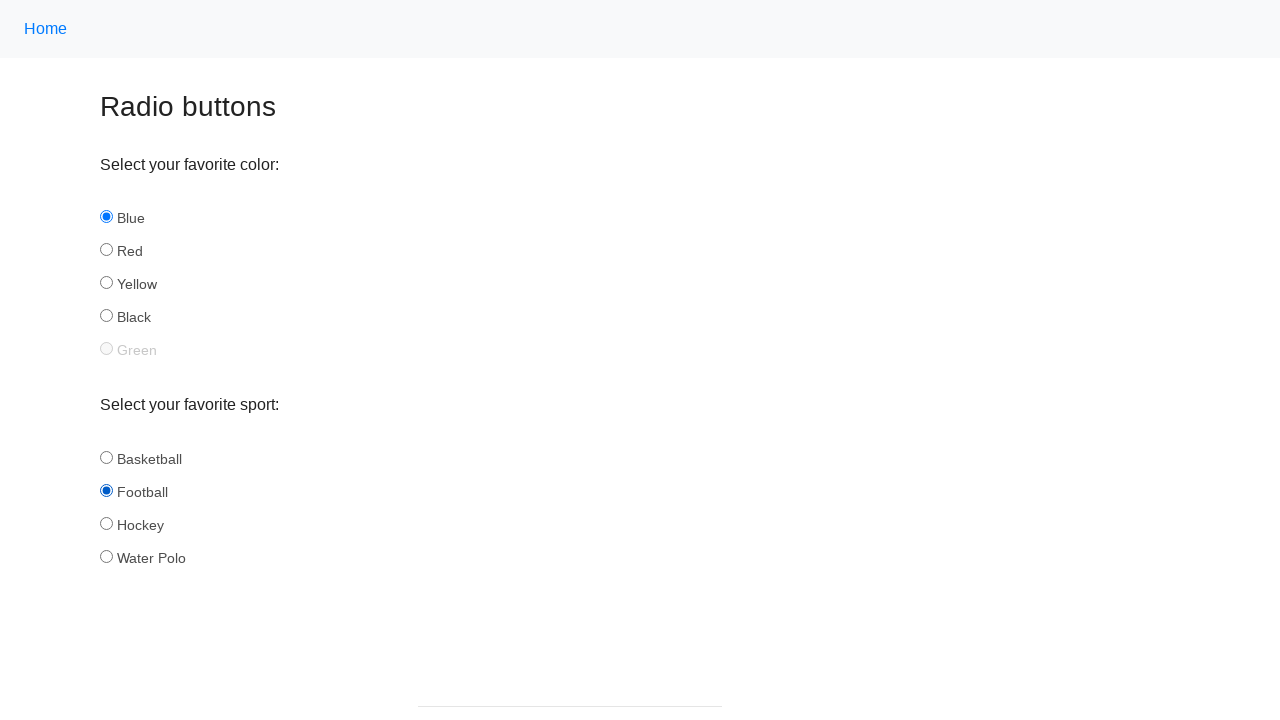

Verified football radio button is selected
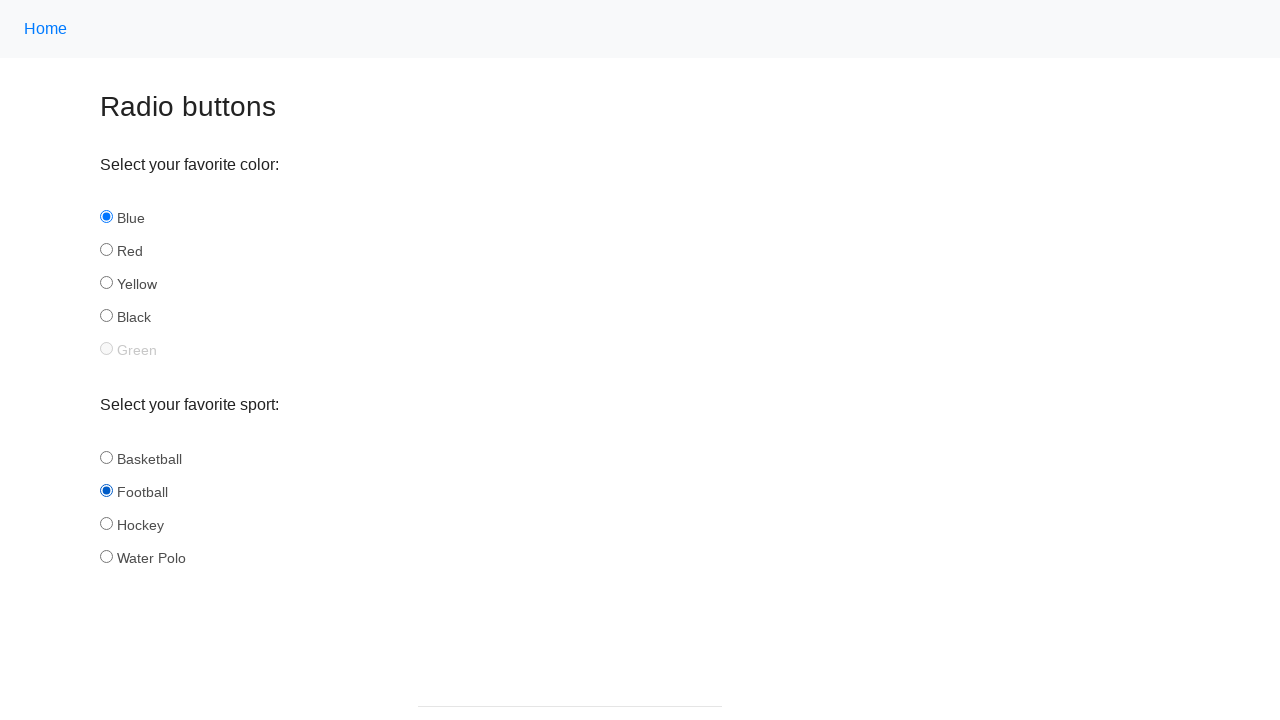

Clicked yellow radio button in color category at (106, 283) on input[name='color'][id='yellow']
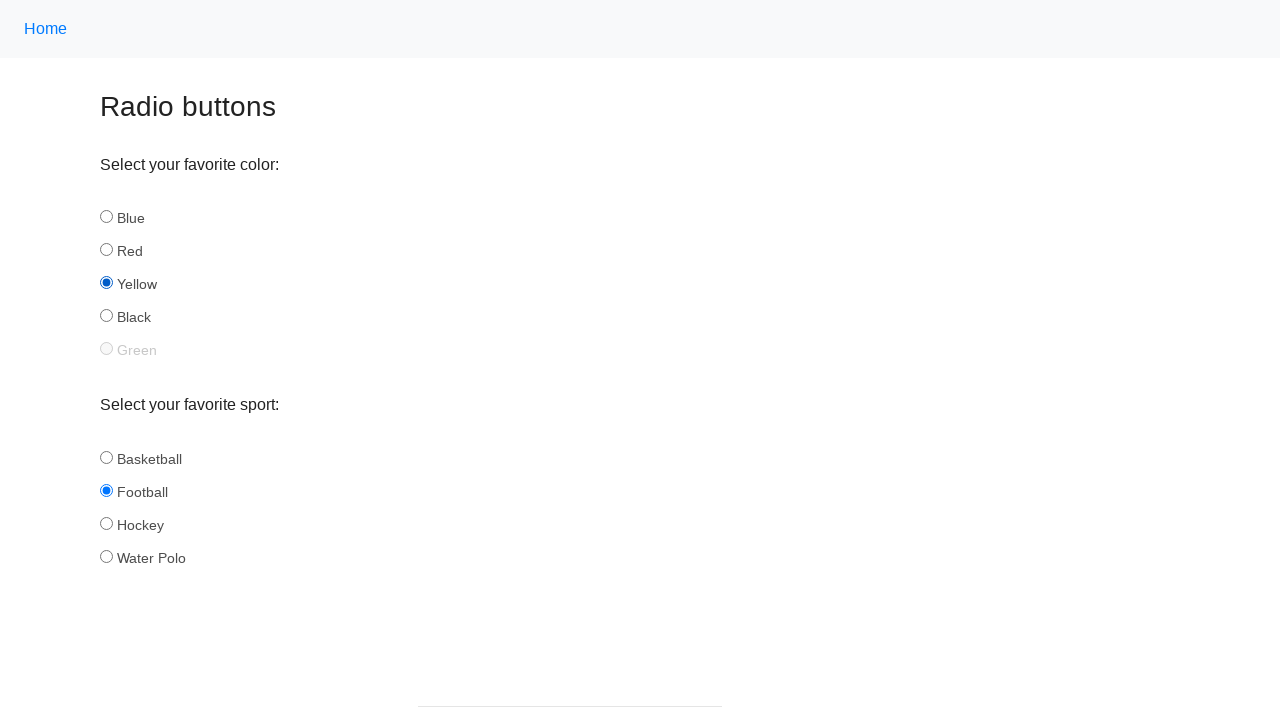

Verified yellow radio button is selected
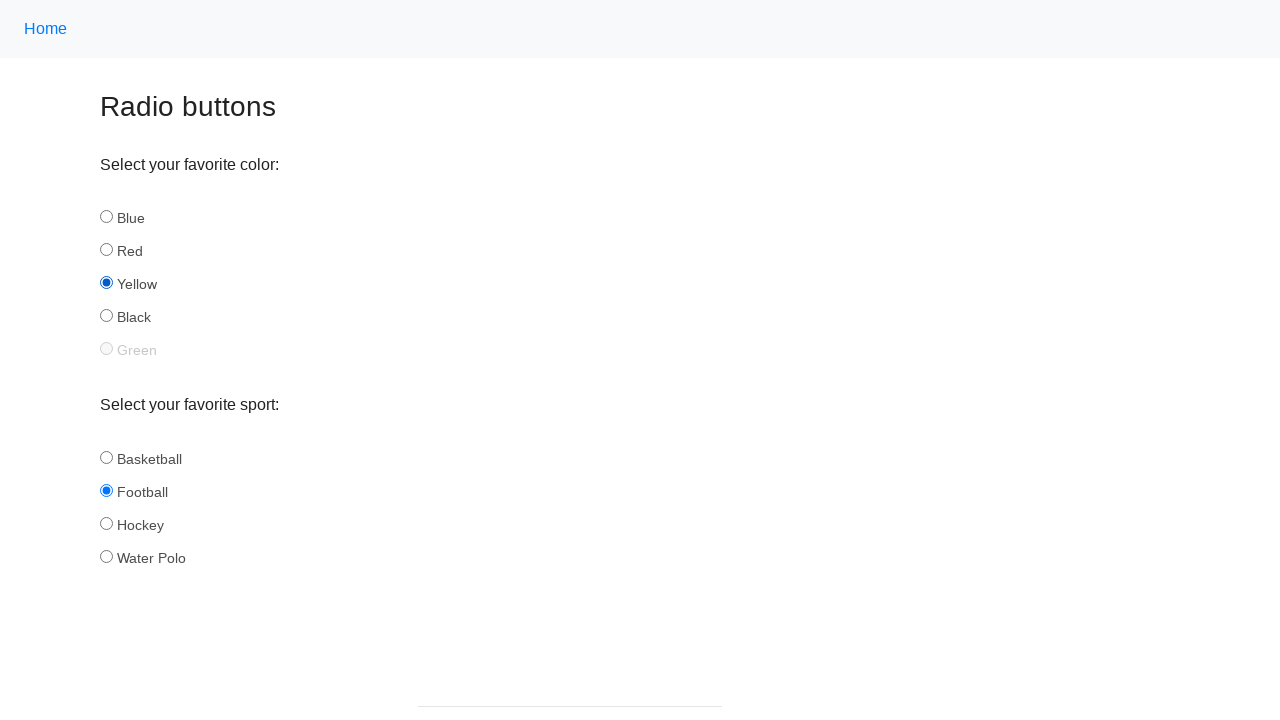

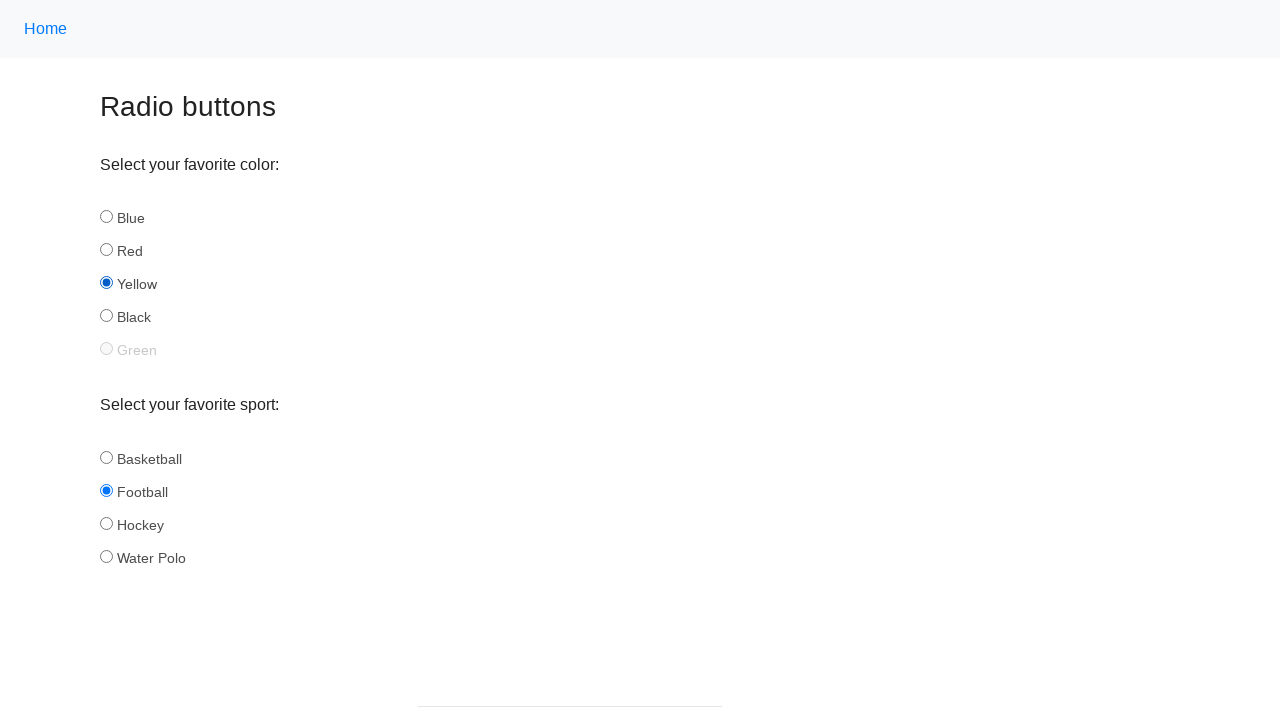